Tests form input fields, radio buttons, and checkboxes by filling in first/last name, selecting gender radio buttons, and toggling hobby checkboxes.

Starting URL: https://demoqa.com/automation-practice-form

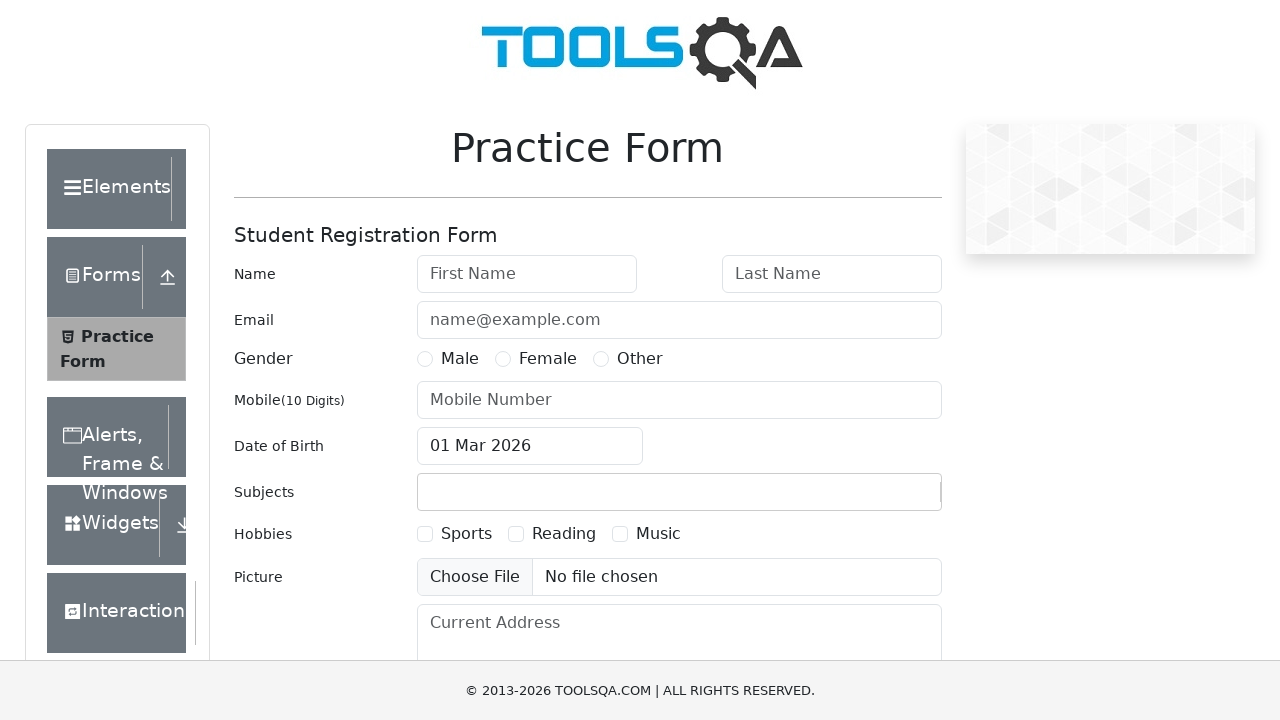

Filled first name input field with 'John' on input#firstName
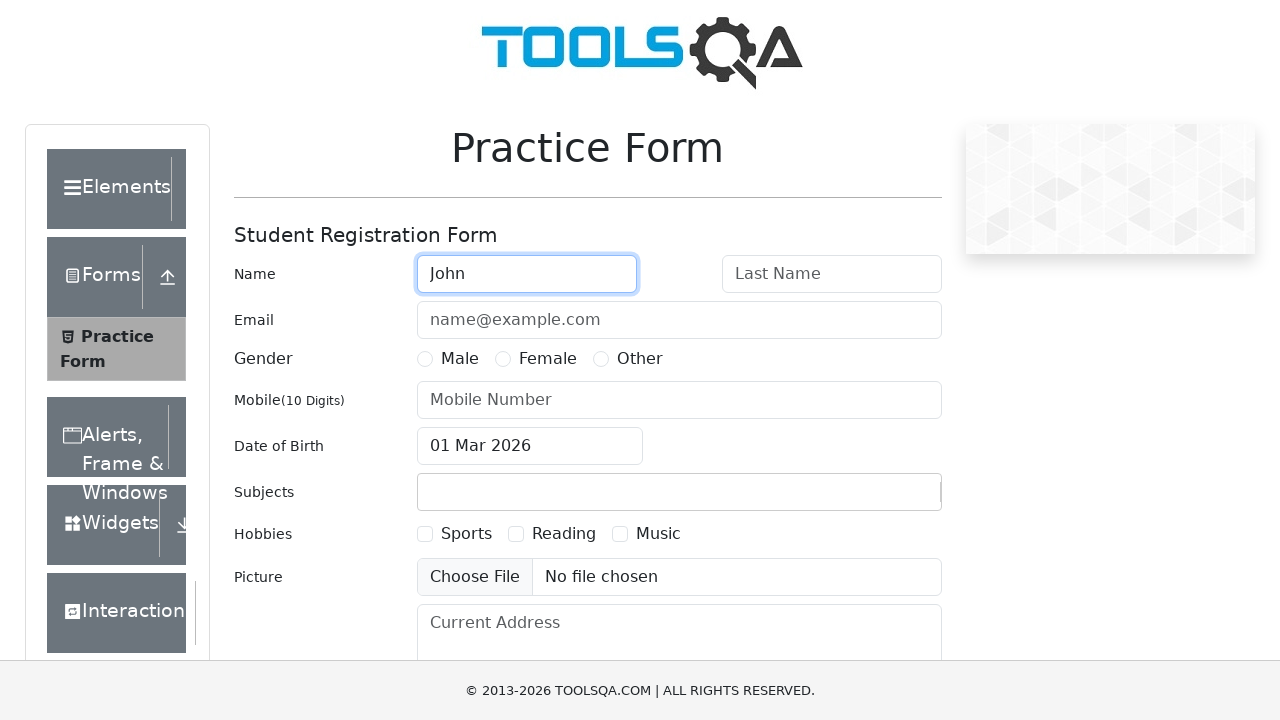

Filled last name input field with 'Doe' on input#lastName
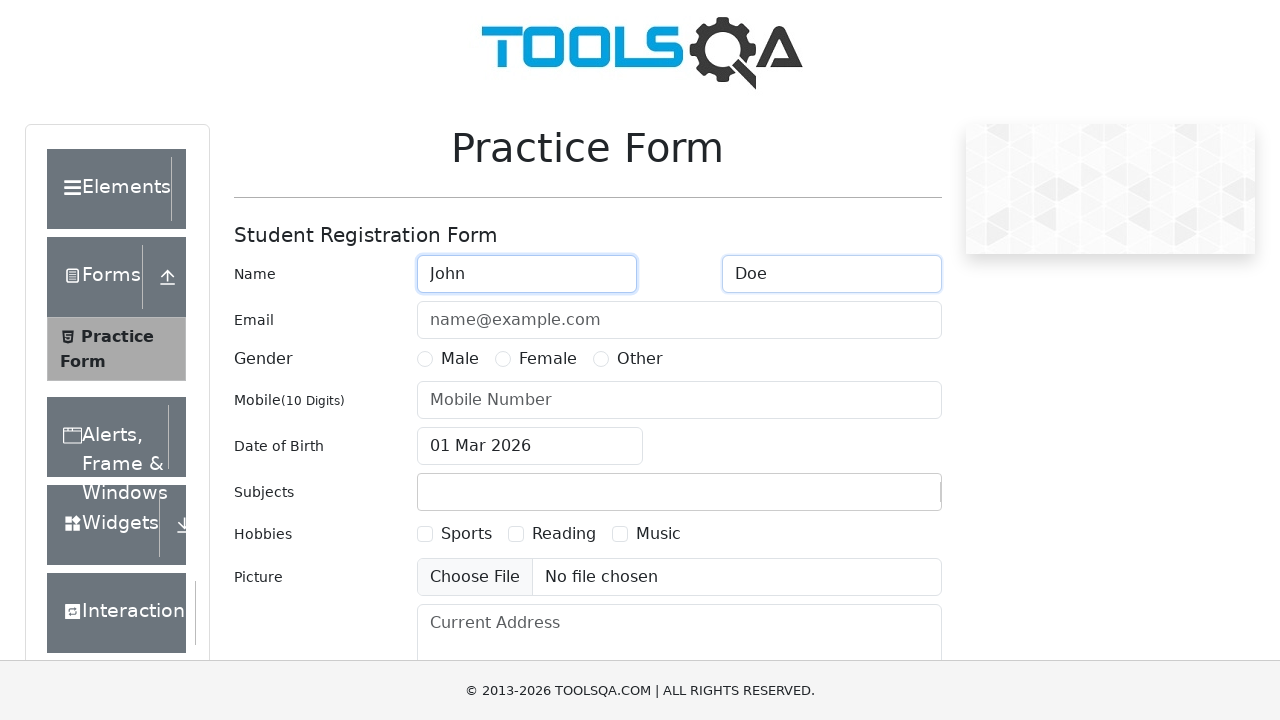

Selected Male gender radio button at (460, 359) on label:text('Male')
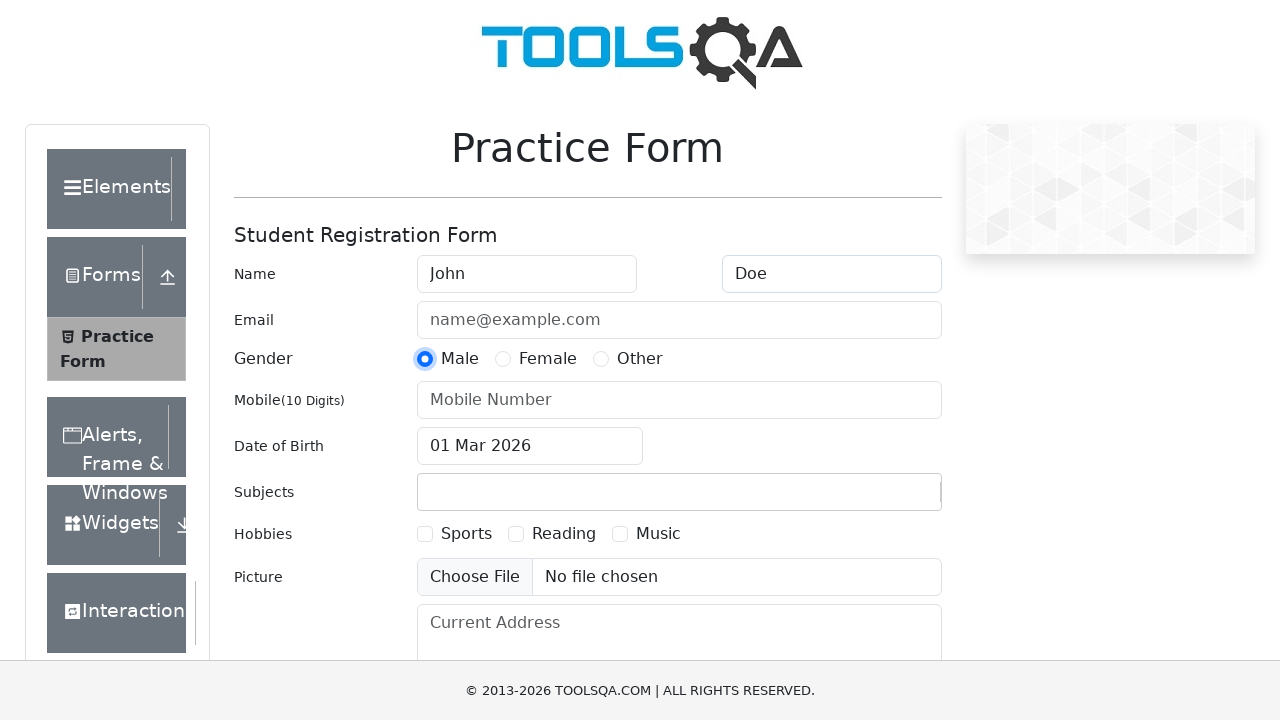

Selected Female gender radio button at (548, 359) on label:text('Female')
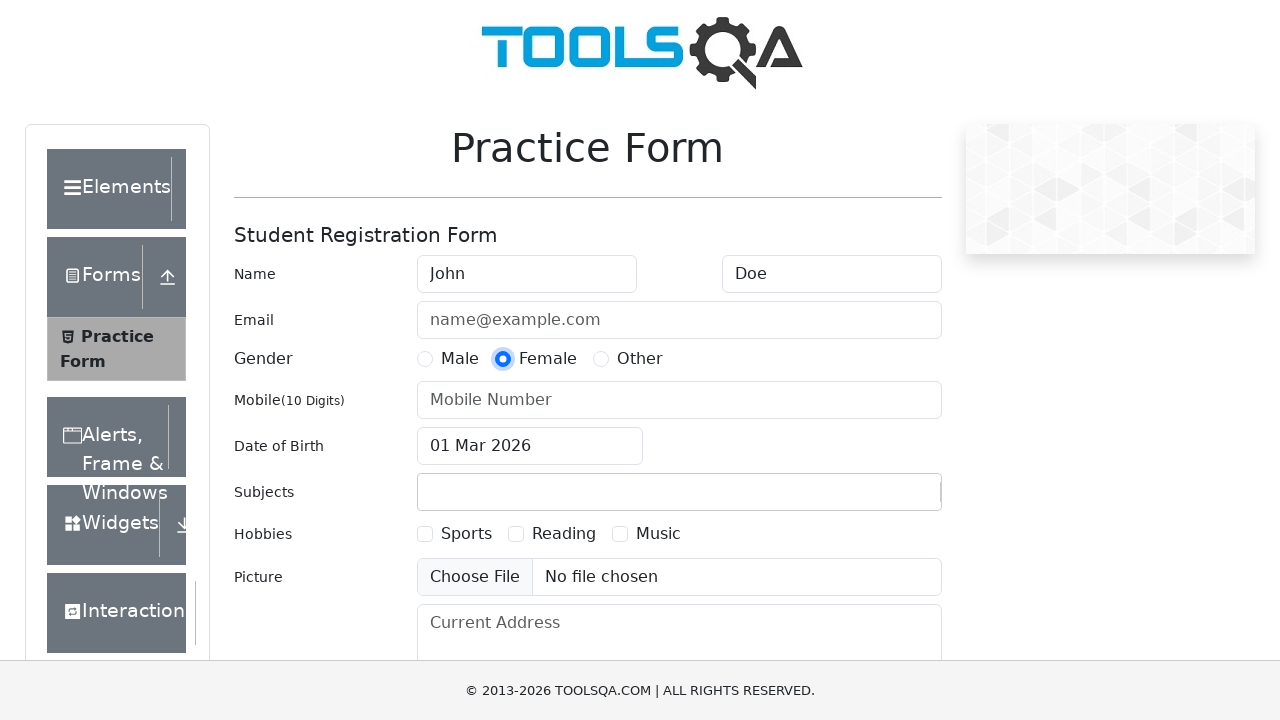

Toggled Sports hobby checkbox at (466, 534) on label:text('Sports')
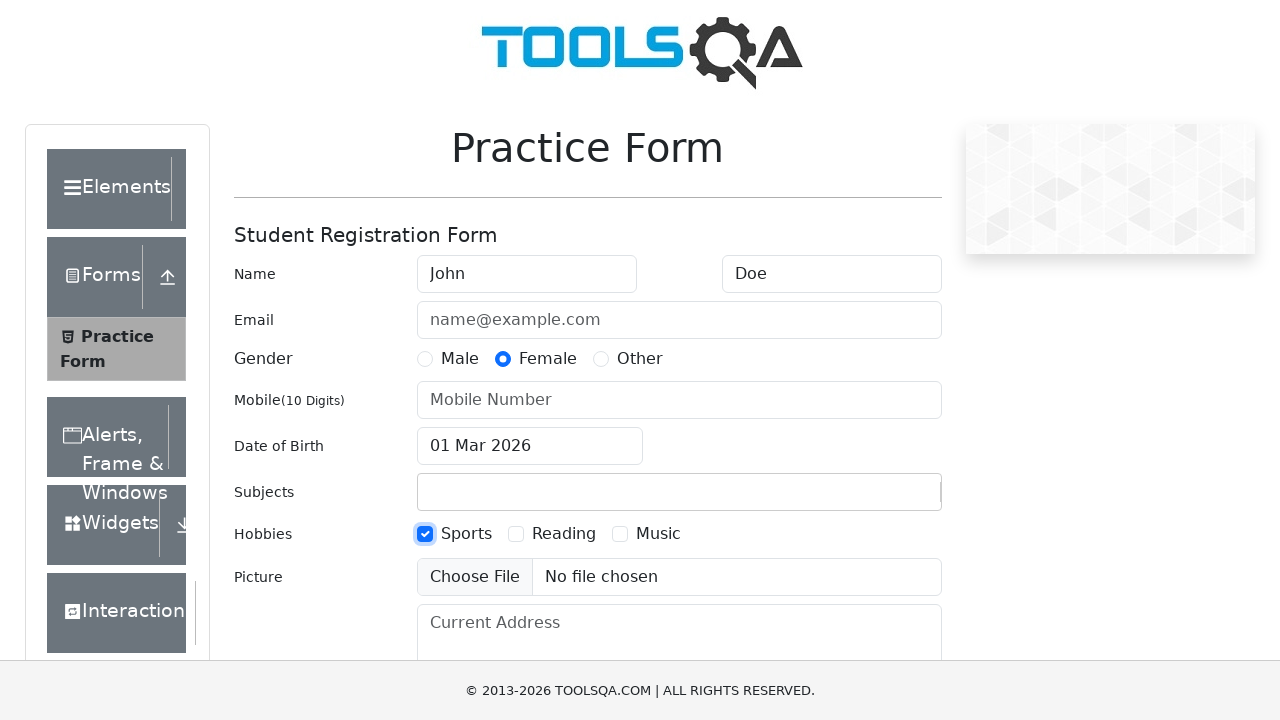

Toggled Reading hobby checkbox at (564, 534) on label:text('Reading')
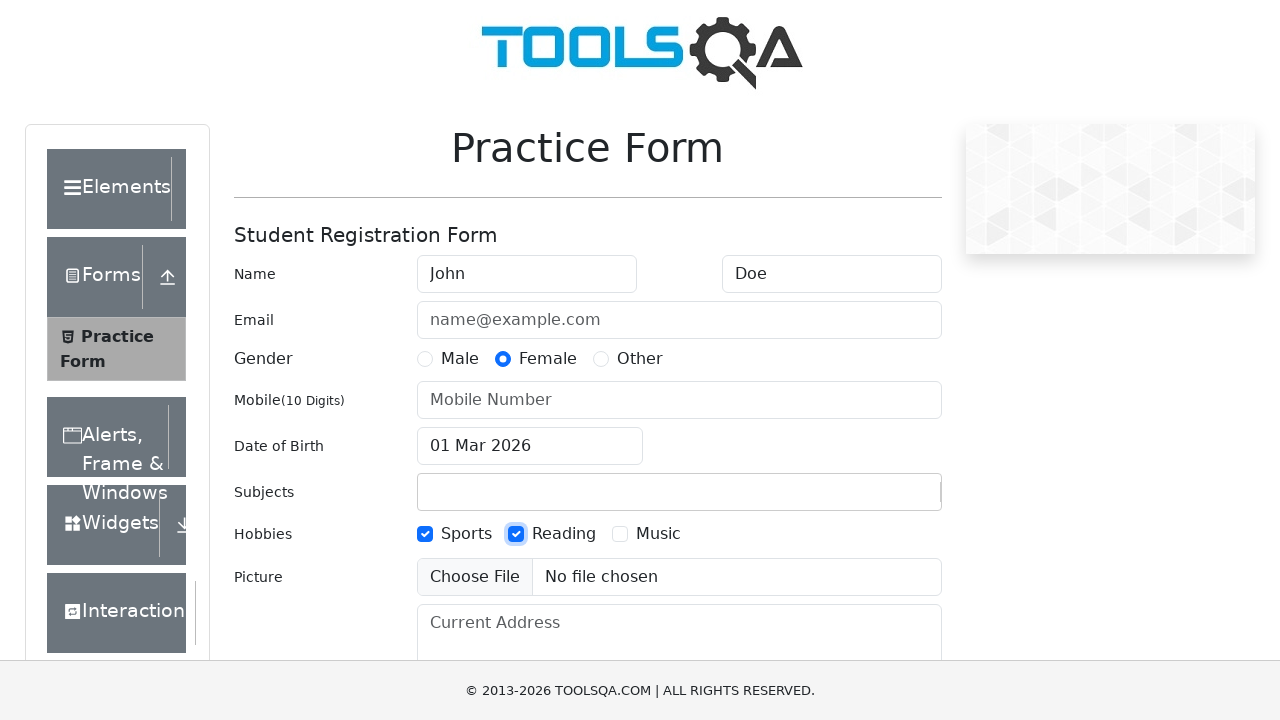

Waited 1 second for state changes
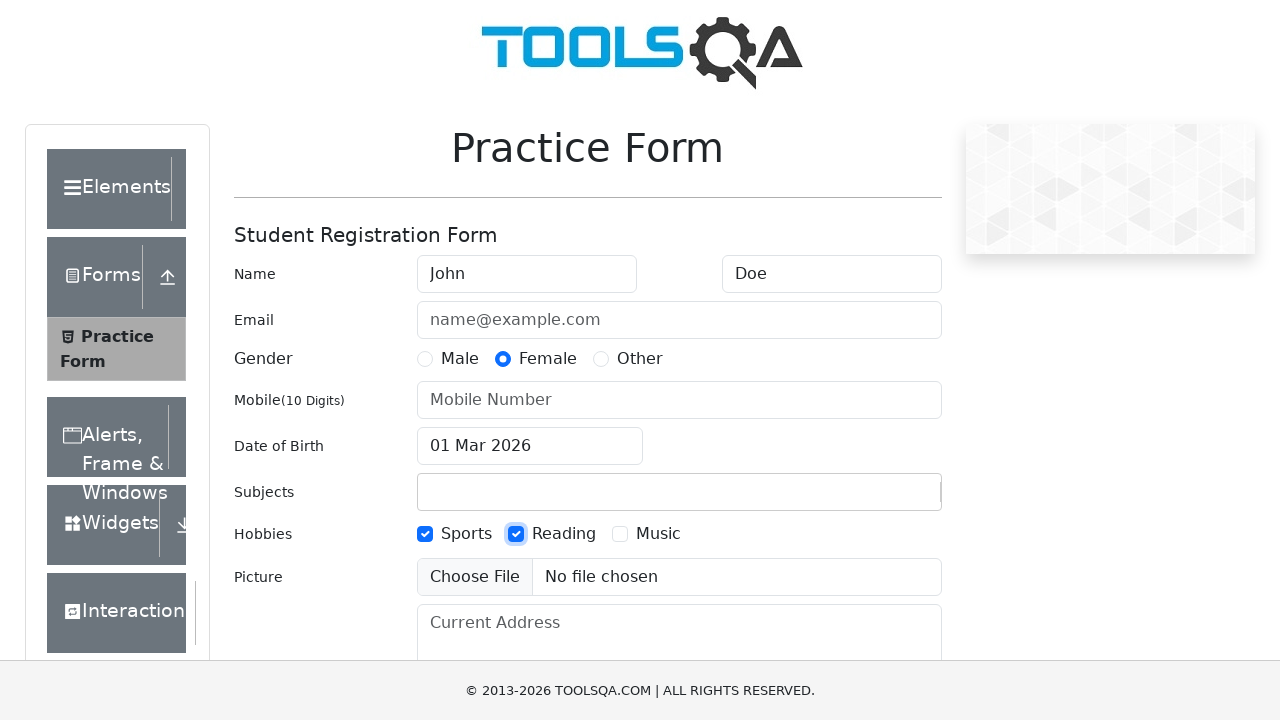

Toggled Sports hobby checkbox at (466, 534) on label:text('Sports')
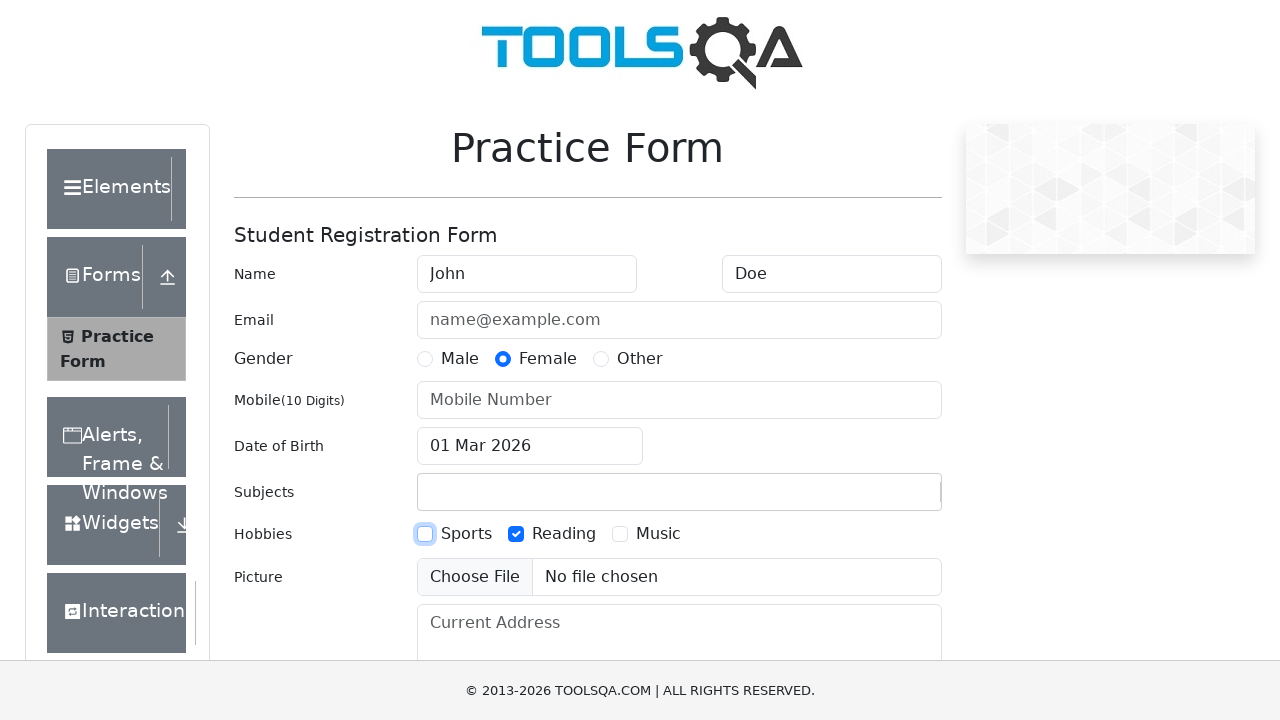

Toggled Reading hobby checkbox at (564, 534) on label:text('Reading')
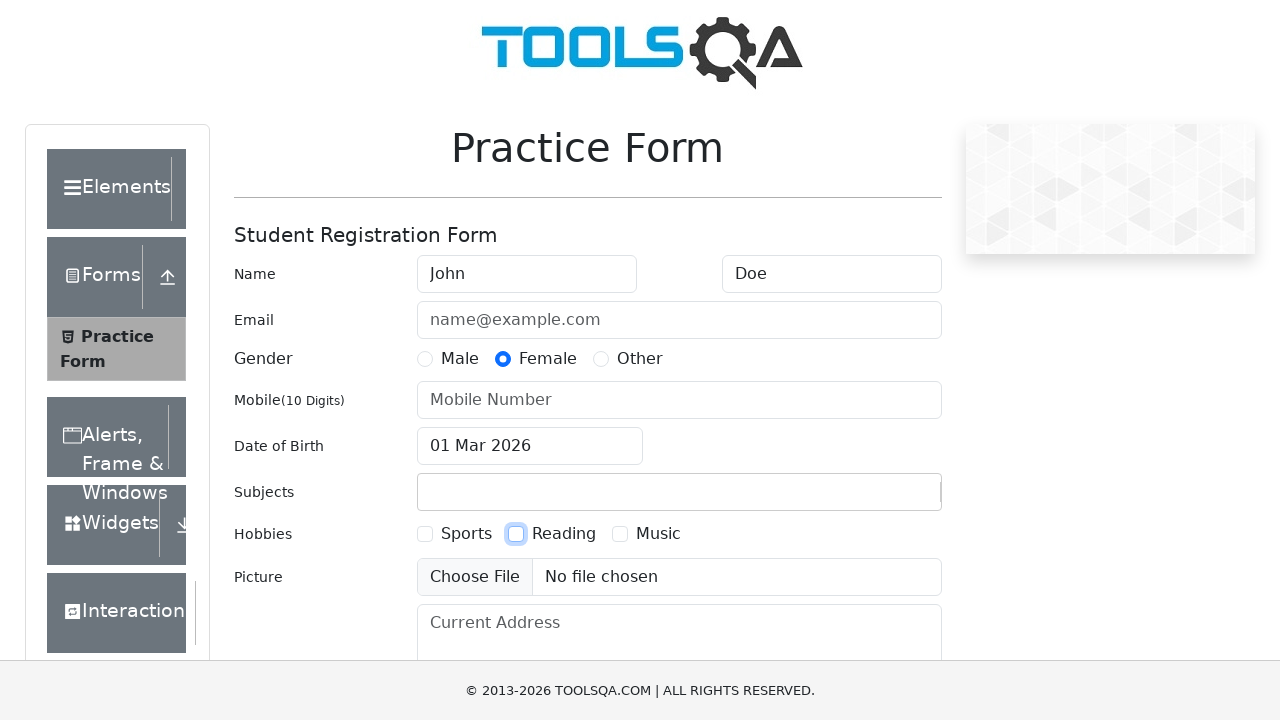

Toggled Music hobby checkbox at (658, 534) on label:text('Music')
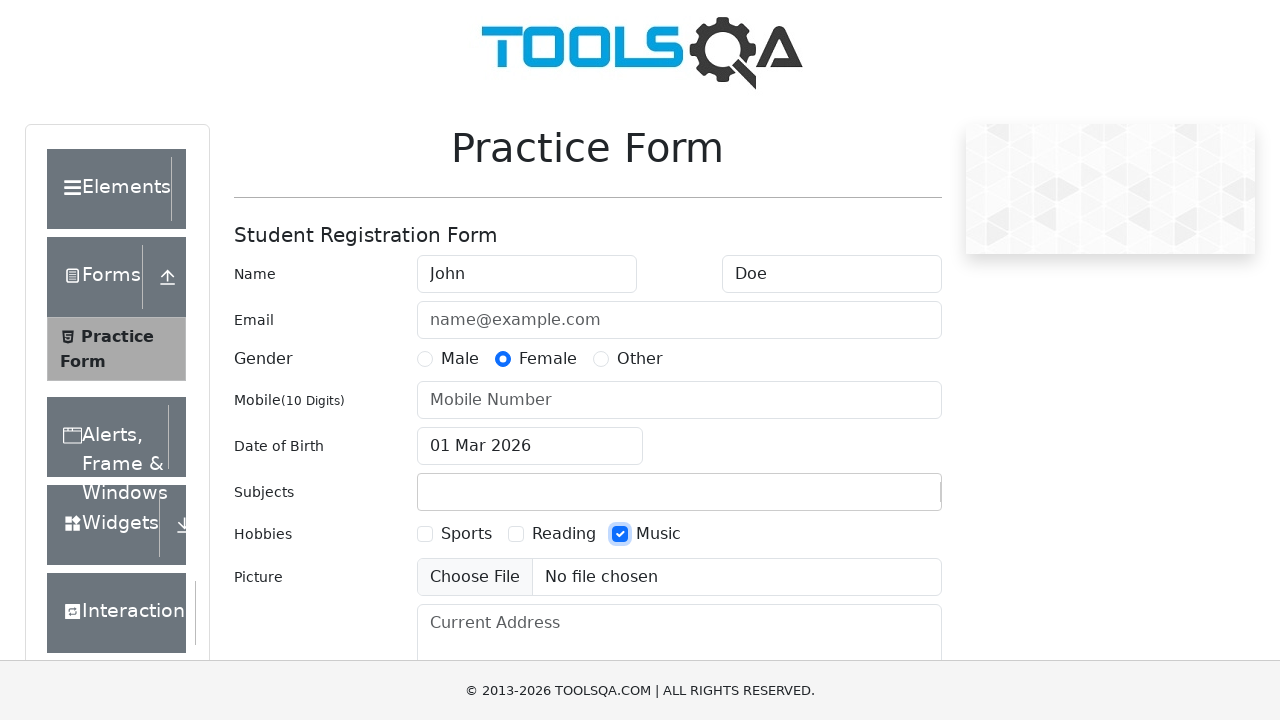

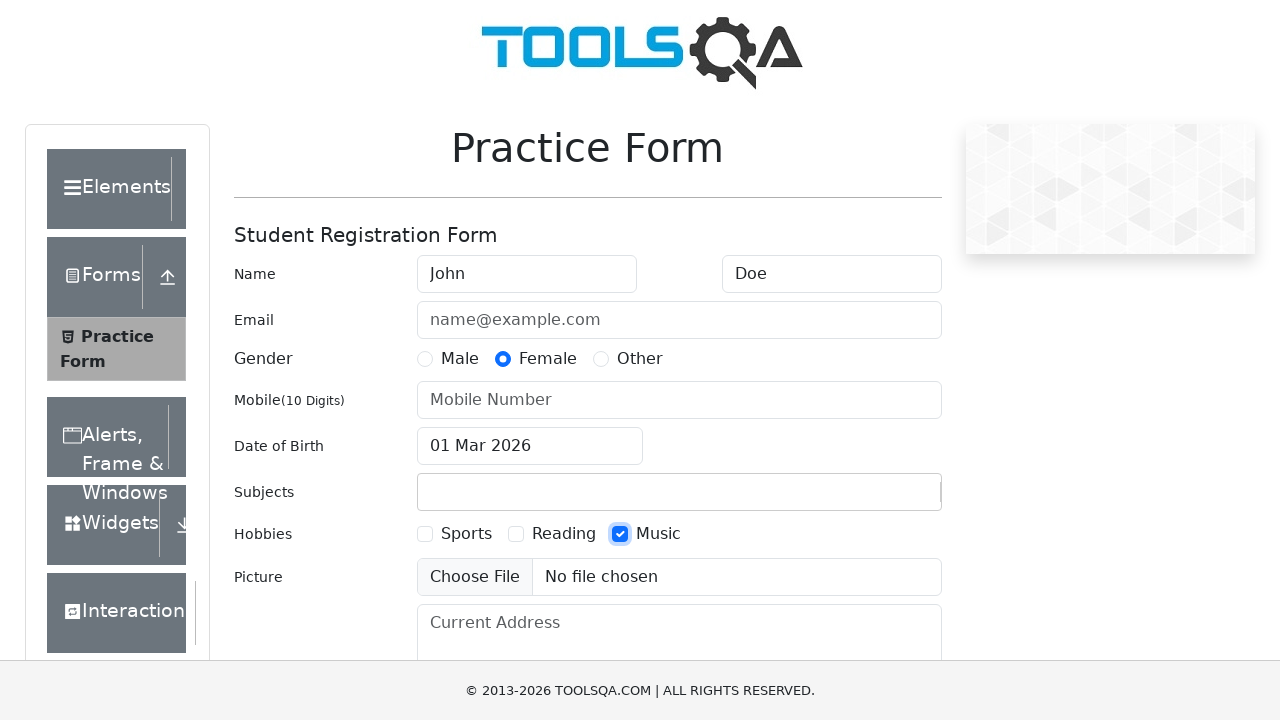